Tests the add/remove elements functionality by clicking the "Add Element" button to create a delete button, verifying it appears, clicking the delete button, and verifying the element is removed from the page.

Starting URL: https://practice.cydeo.com/add_remove_elements/

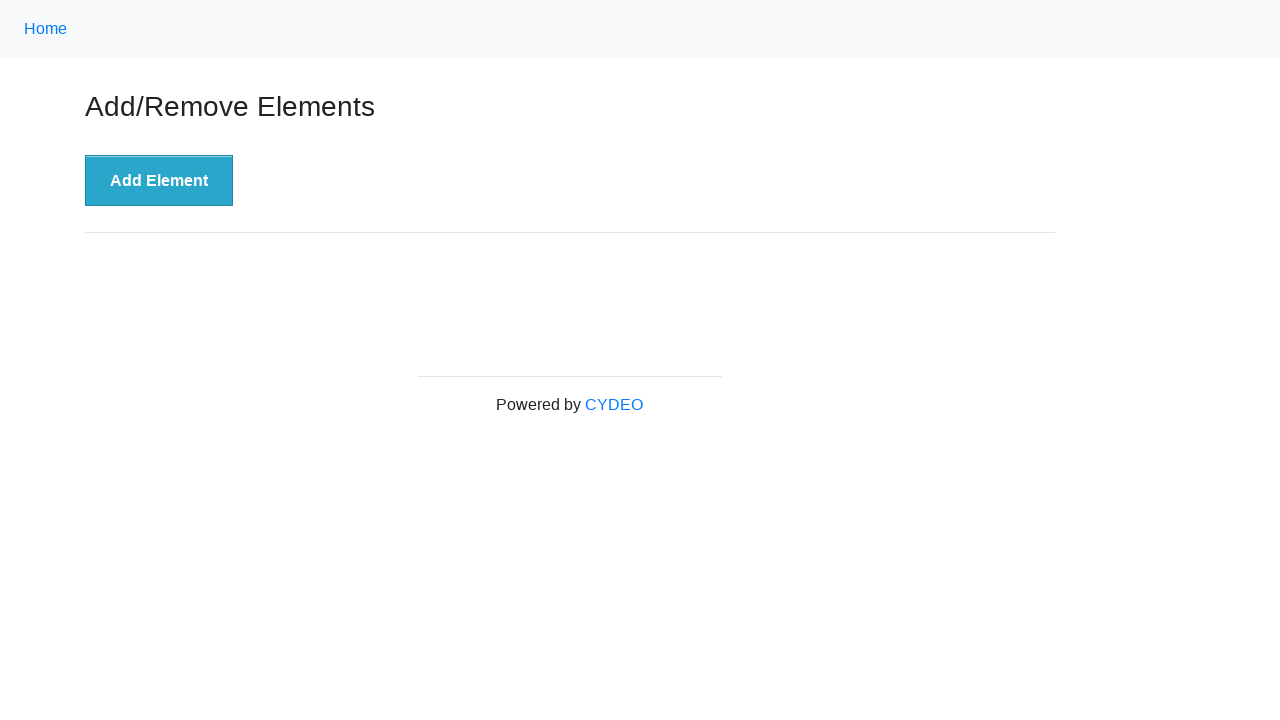

Navigated to add/remove elements practice page
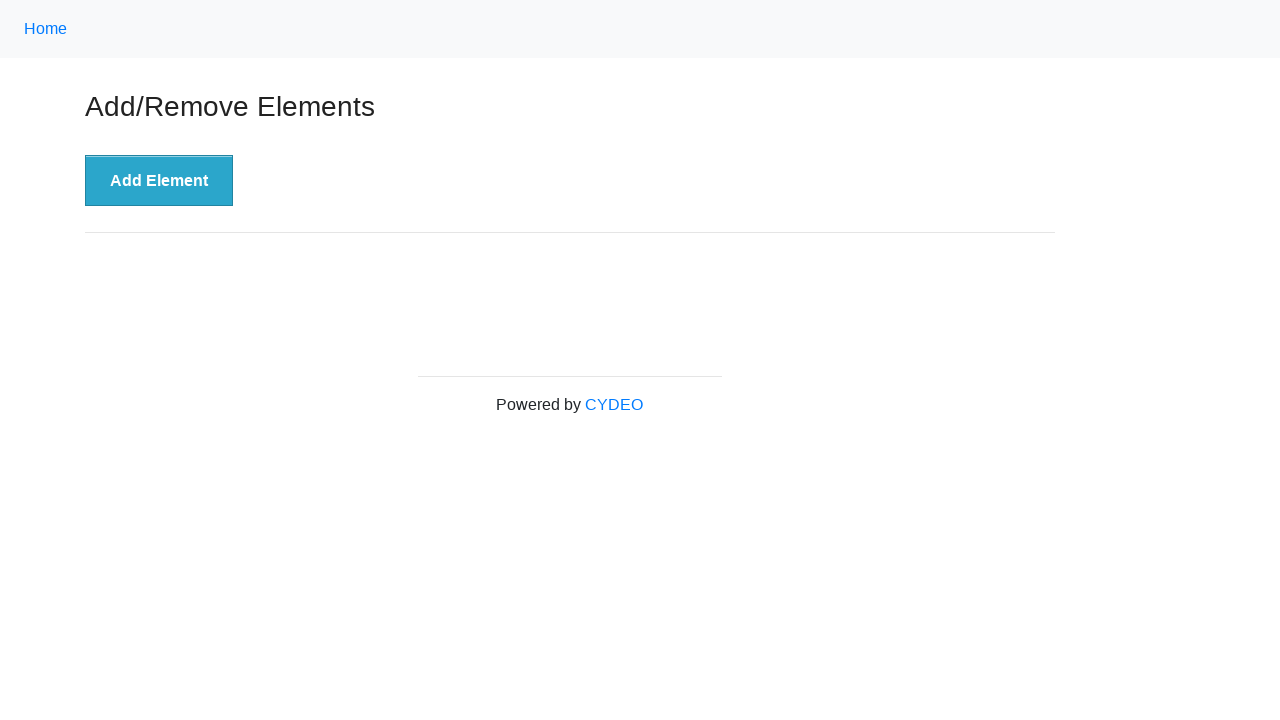

Clicked 'Add Element' button to create a delete button at (159, 181) on xpath=//button[.='Add Element']
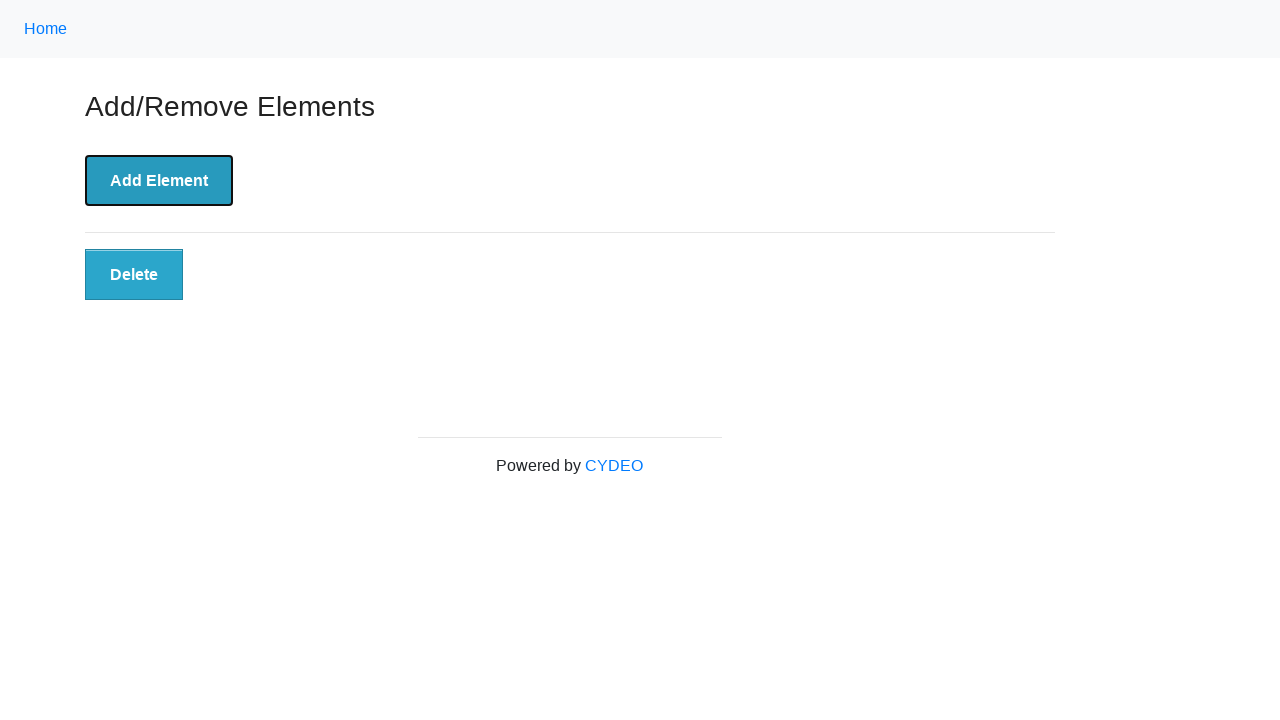

Verified that the Delete button appeared on the page
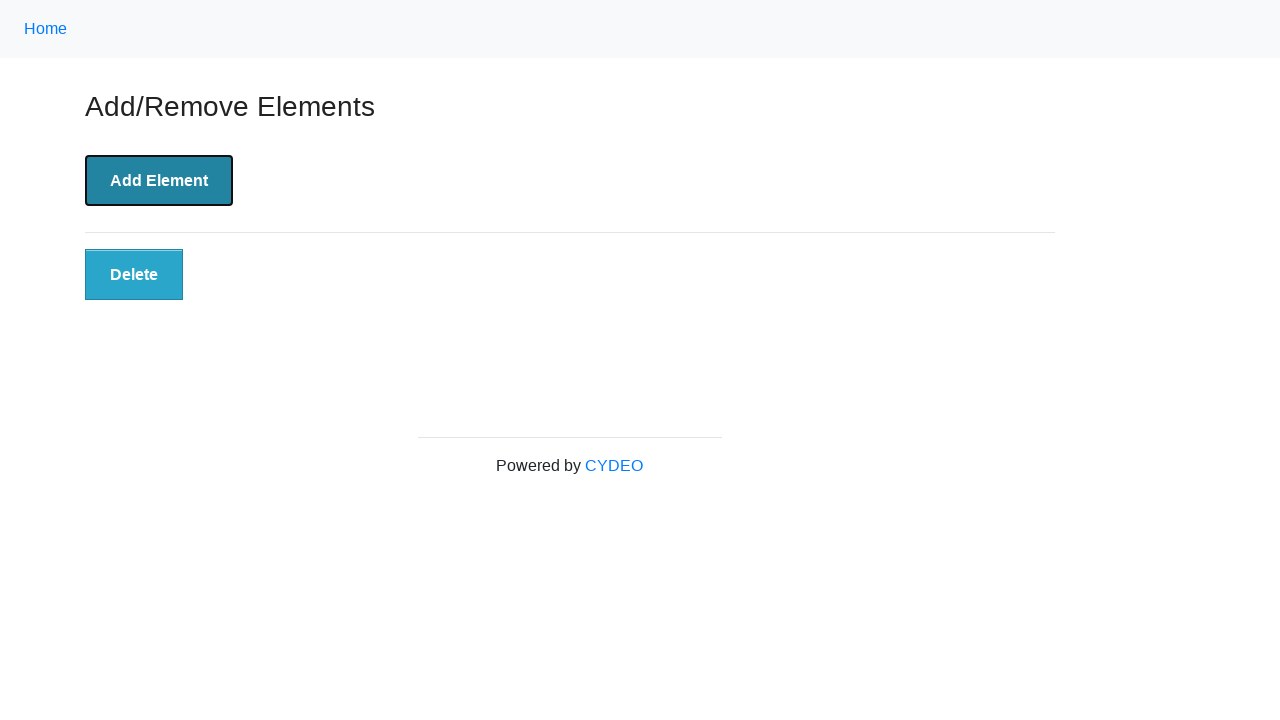

Clicked the Delete button to remove the element at (134, 275) on xpath=//button[@class='added-manually']
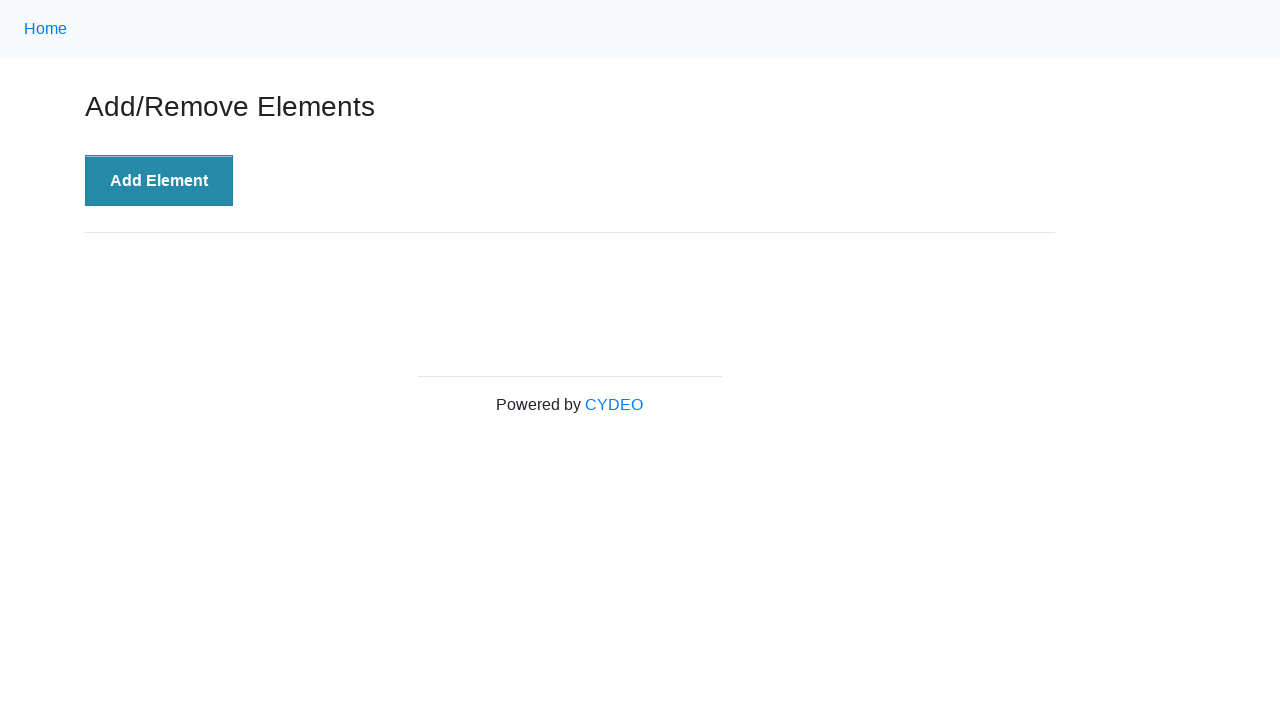

Verified that the Delete button was removed from the page
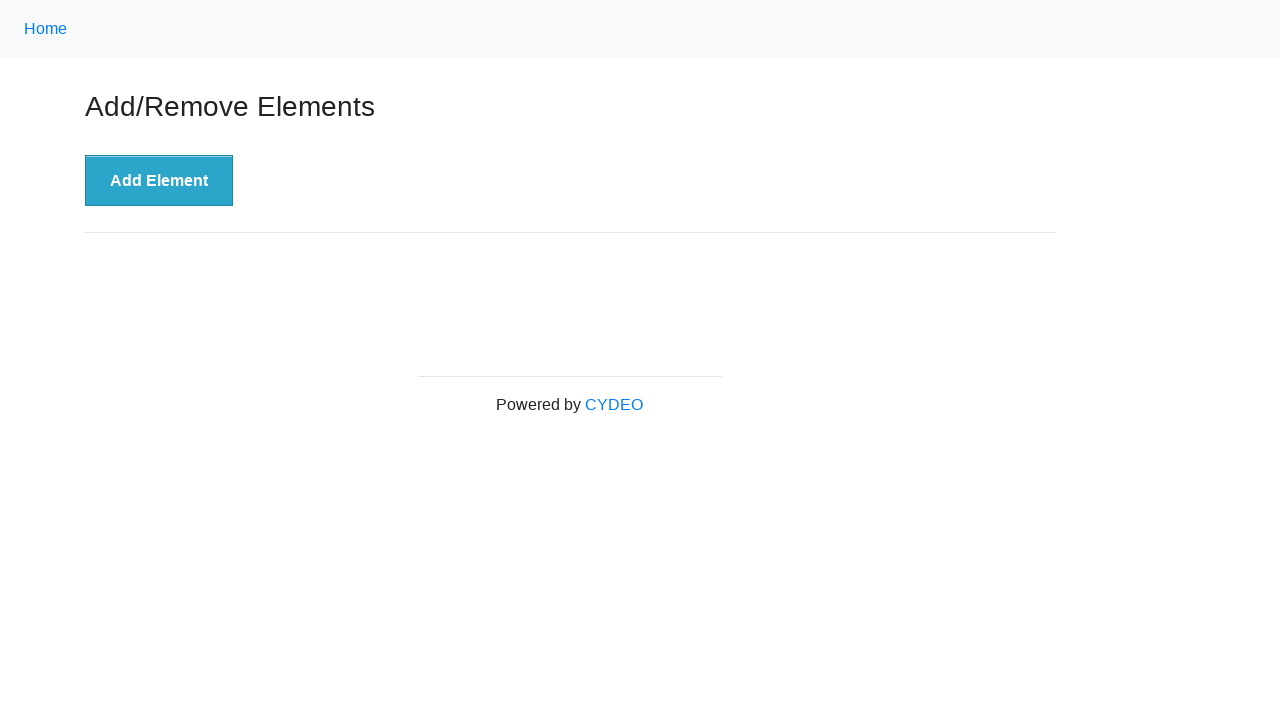

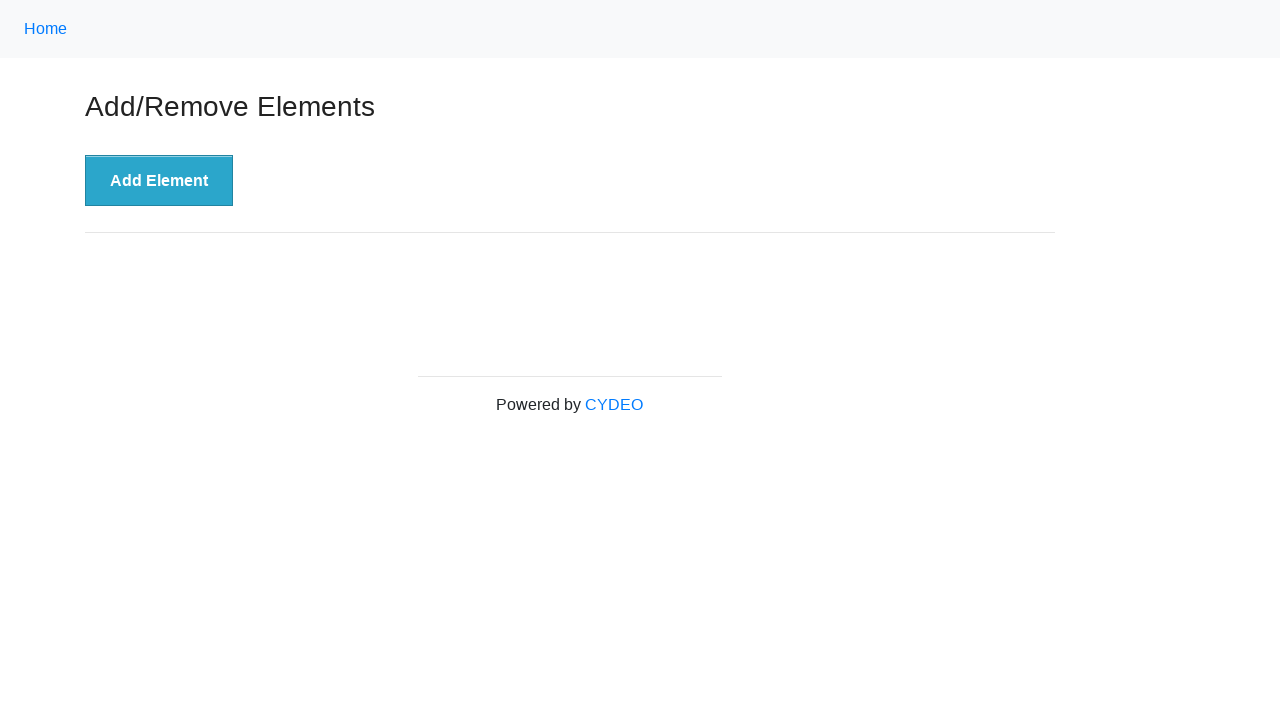